Tests the percentage change calculator with Decrease option selected

Starting URL: https://www.calculator.net/percent-calculator.html

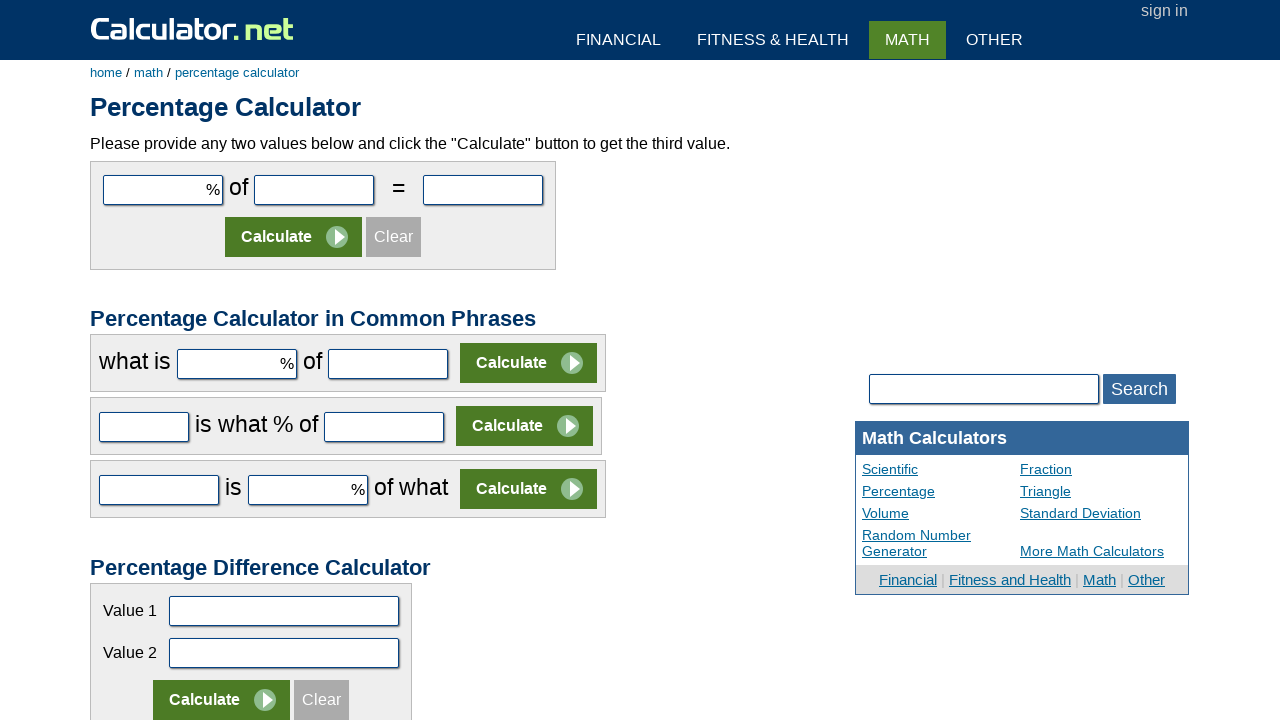

Filled first input field with '100' on input[name='c2par1']
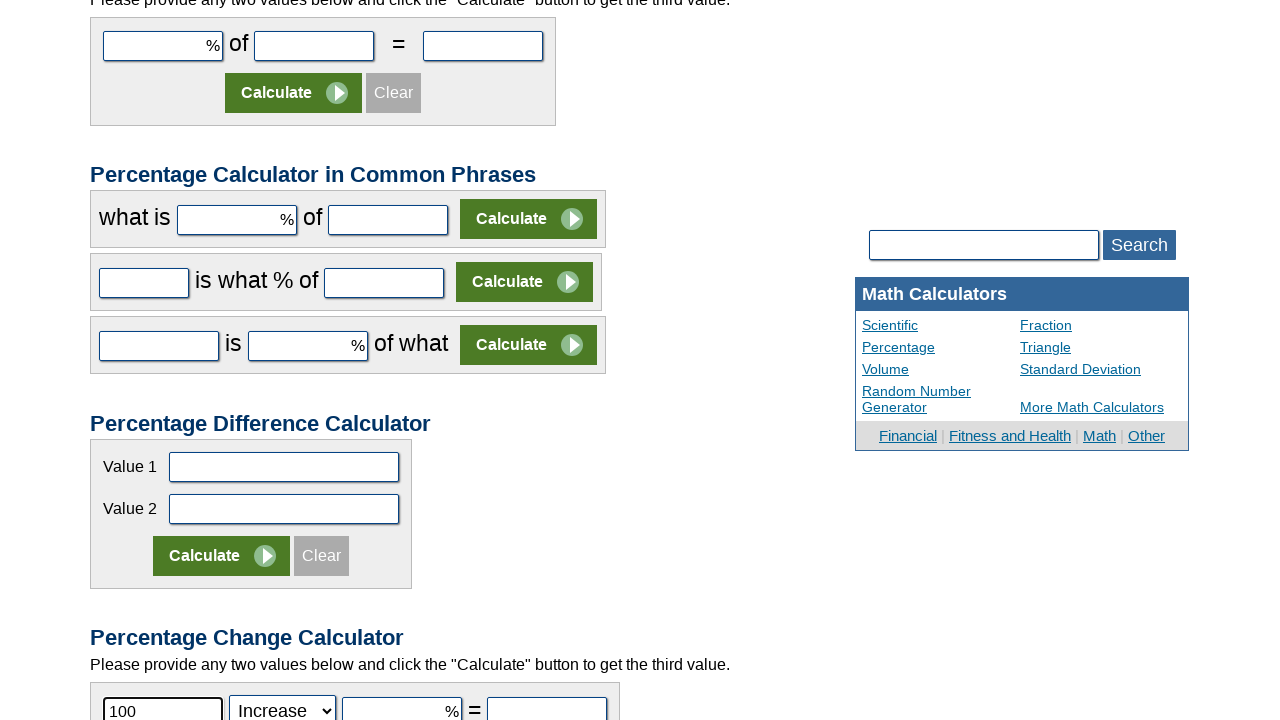

Filled second input field with '20' on input[name='c2par2']
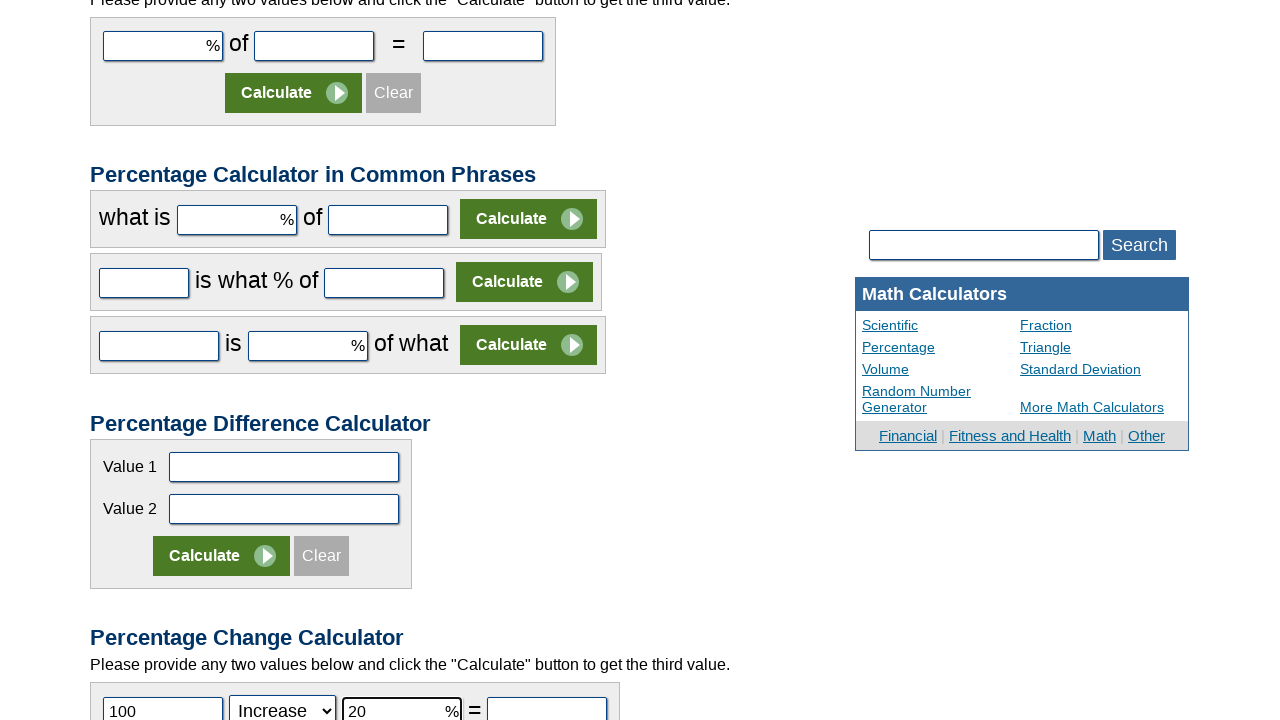

Selected 'Decrease' option from dropdown on select[name='c2type']
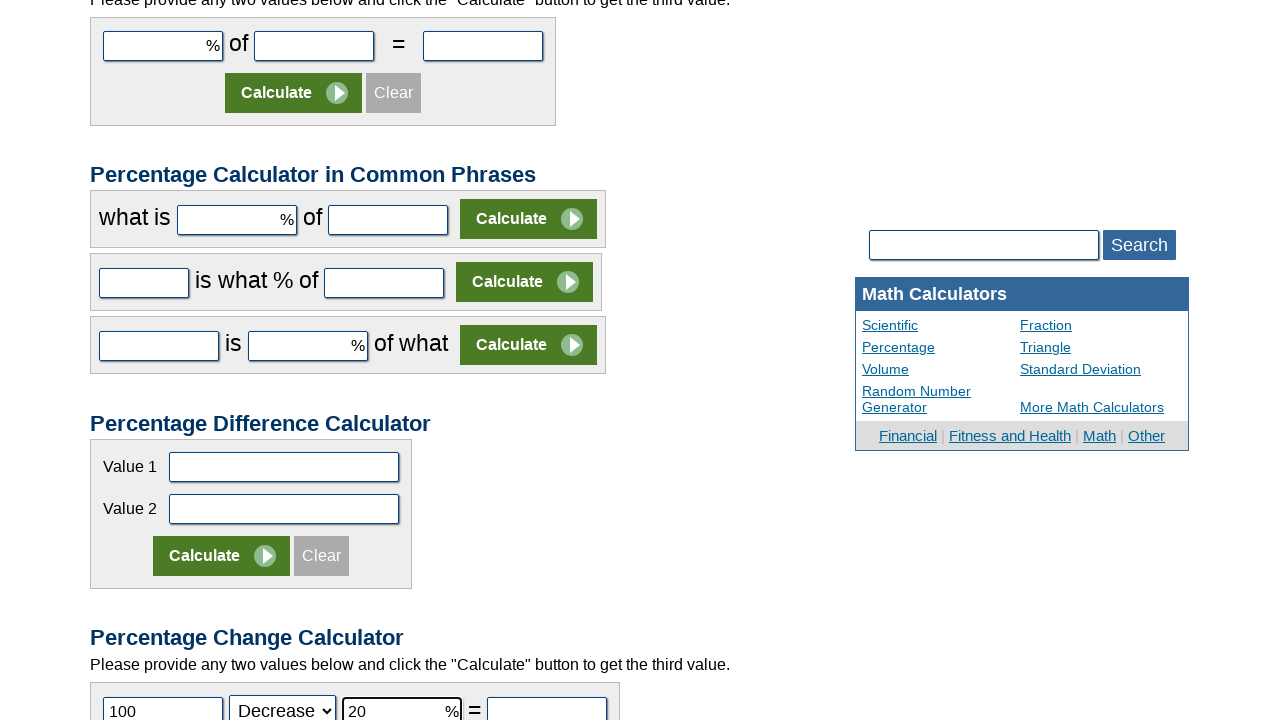

Clicked the Calculate button at (326, 361) on (//input[@value='Calculate'])[6]
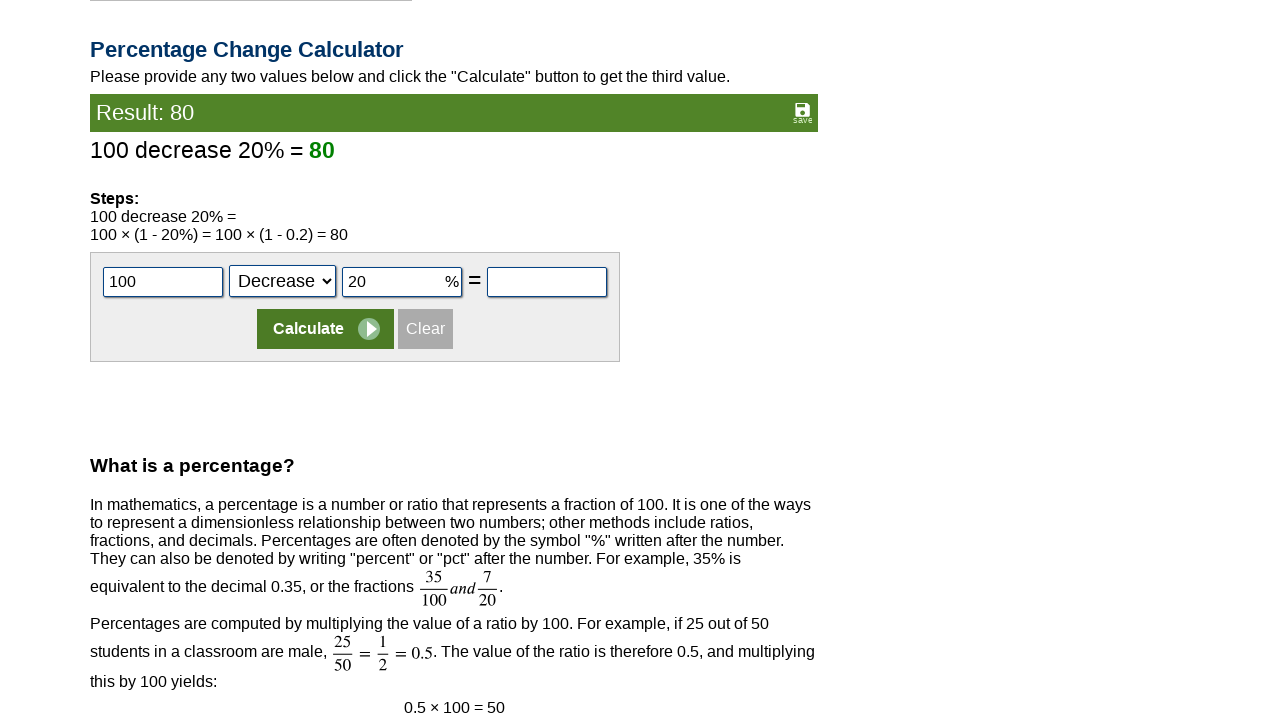

Result element loaded and displayed
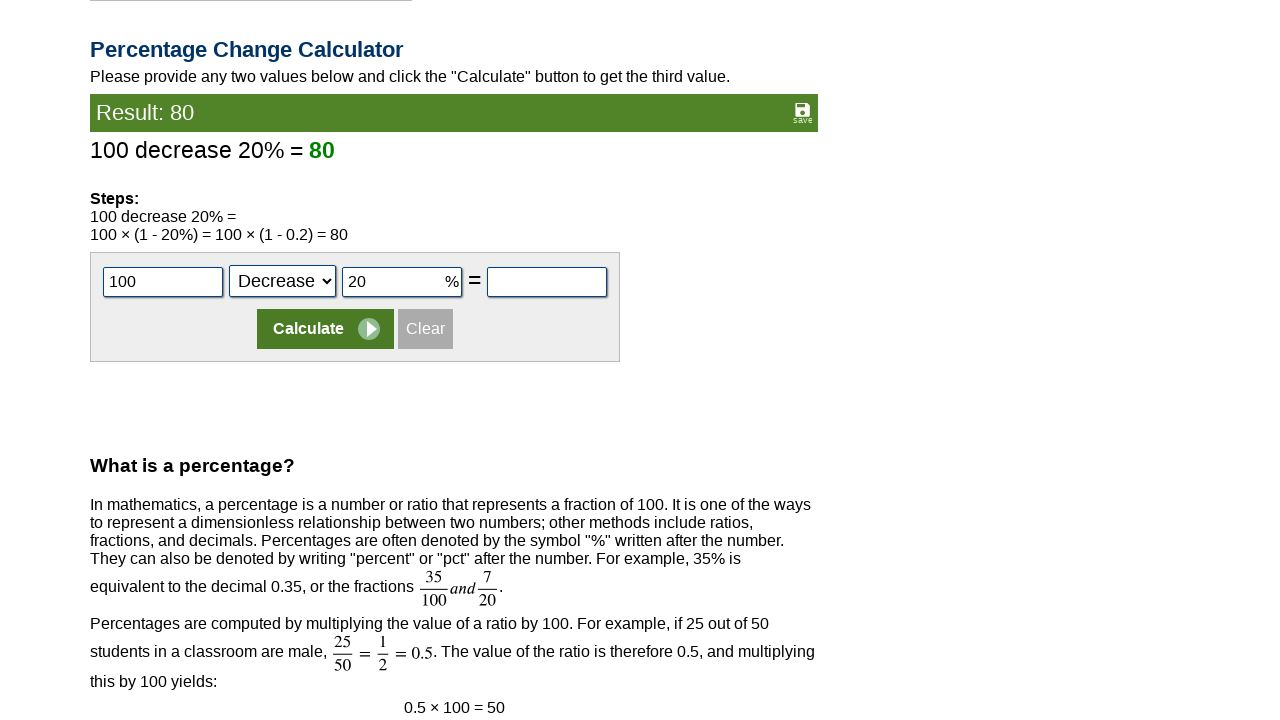

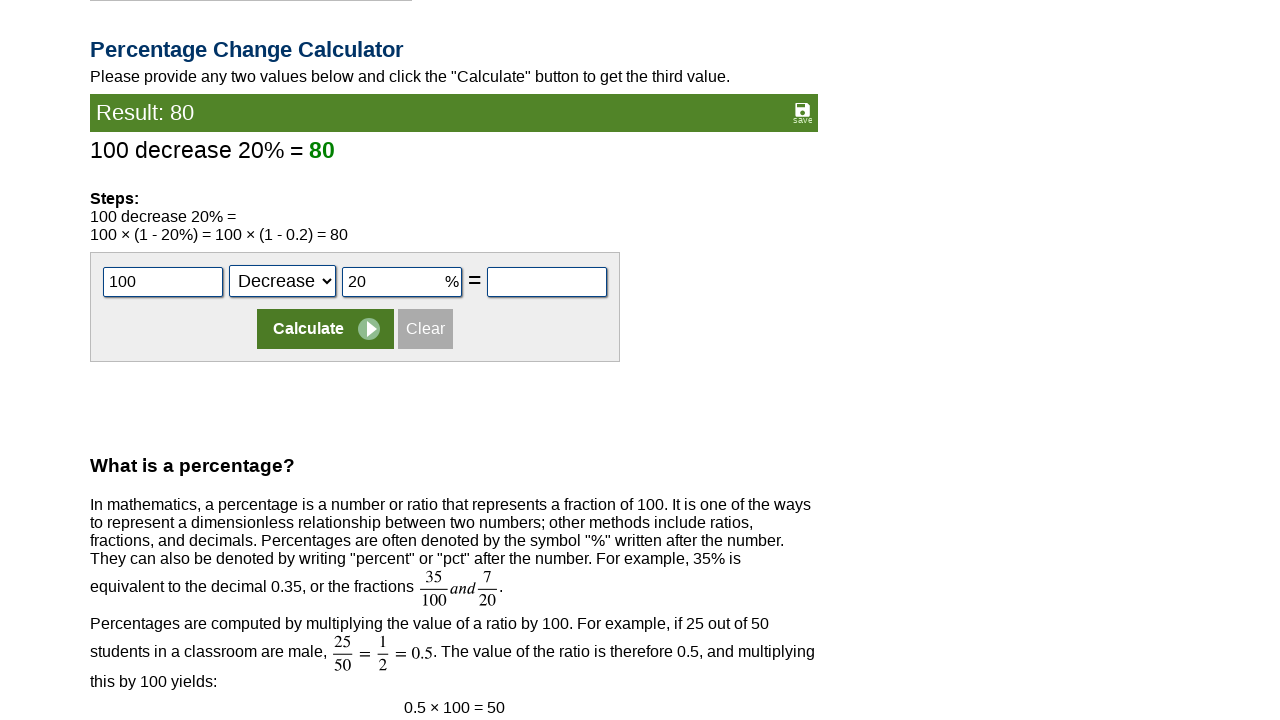